Tests YouTube channel video page by navigating to a channel's videos tab and scrolling down to load more content via infinite scroll, verifying that video elements appear.

Starting URL: https://www.youtube.com/@silverguru/videos

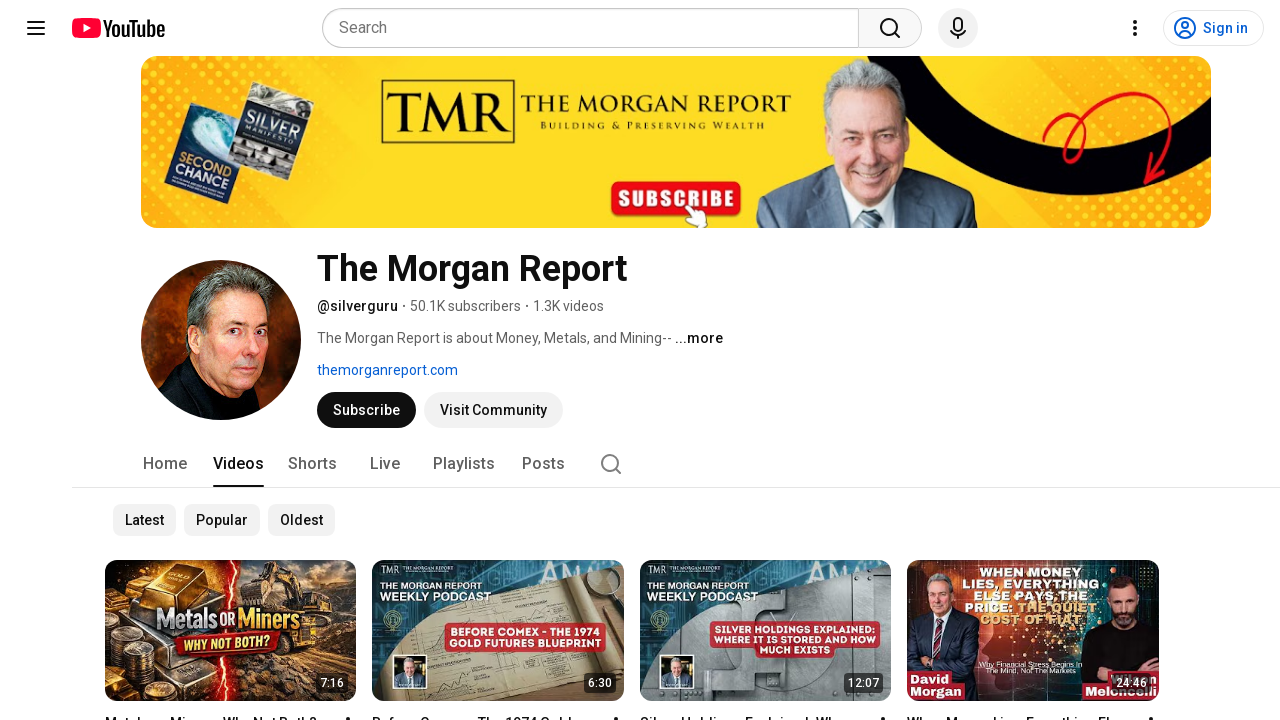

Waited for video items to load on channel page
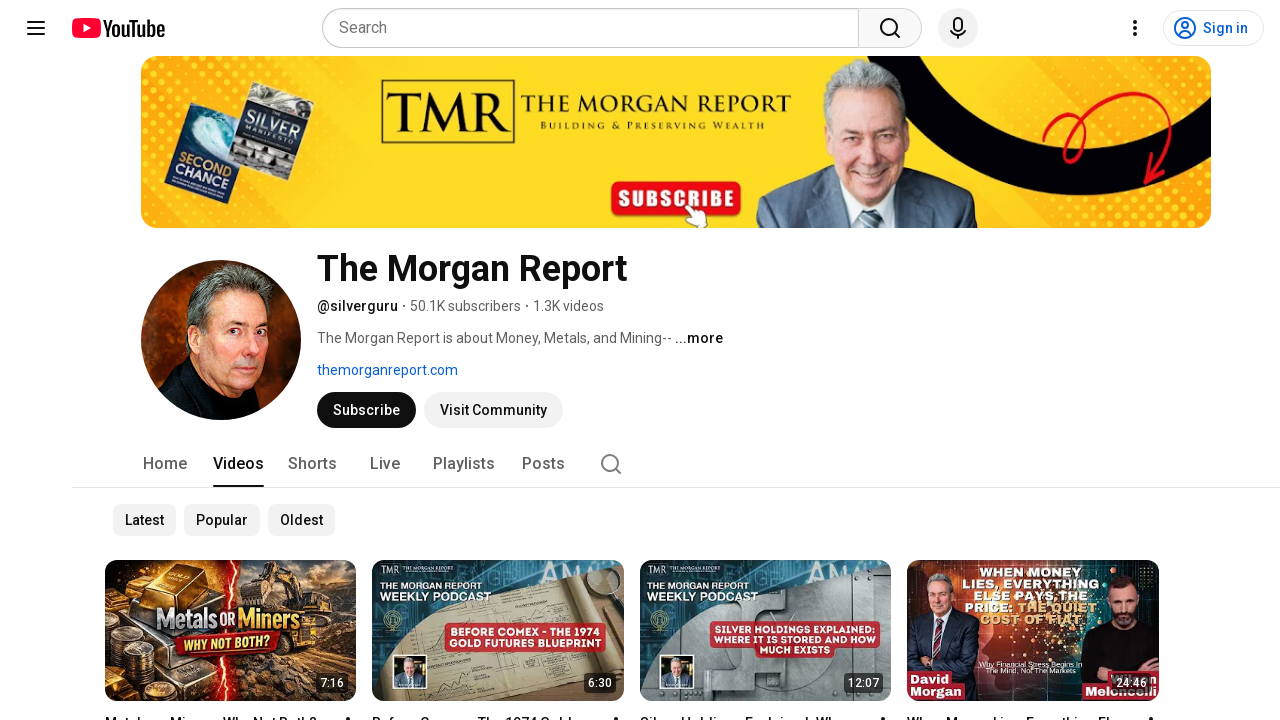

Counted initial videos: 28 video items found
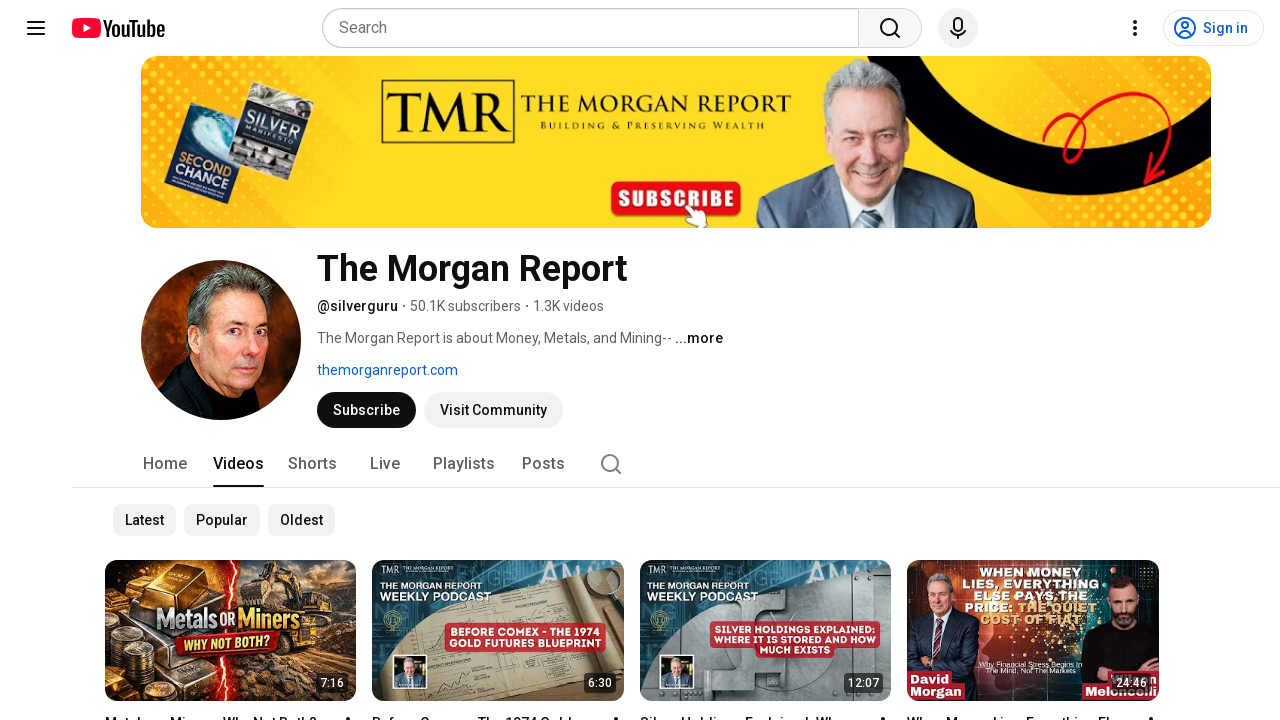

Scrolled to bottom of page to trigger infinite scroll
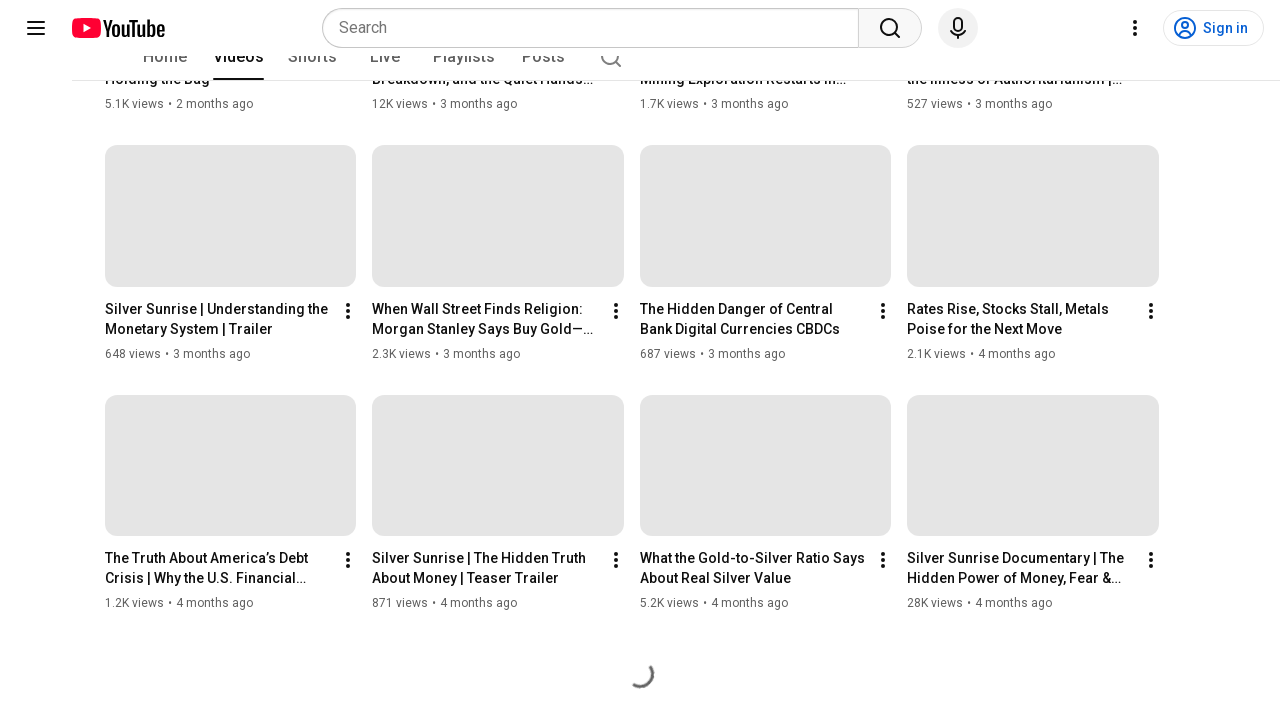

Waited 1.5 seconds for new content to load
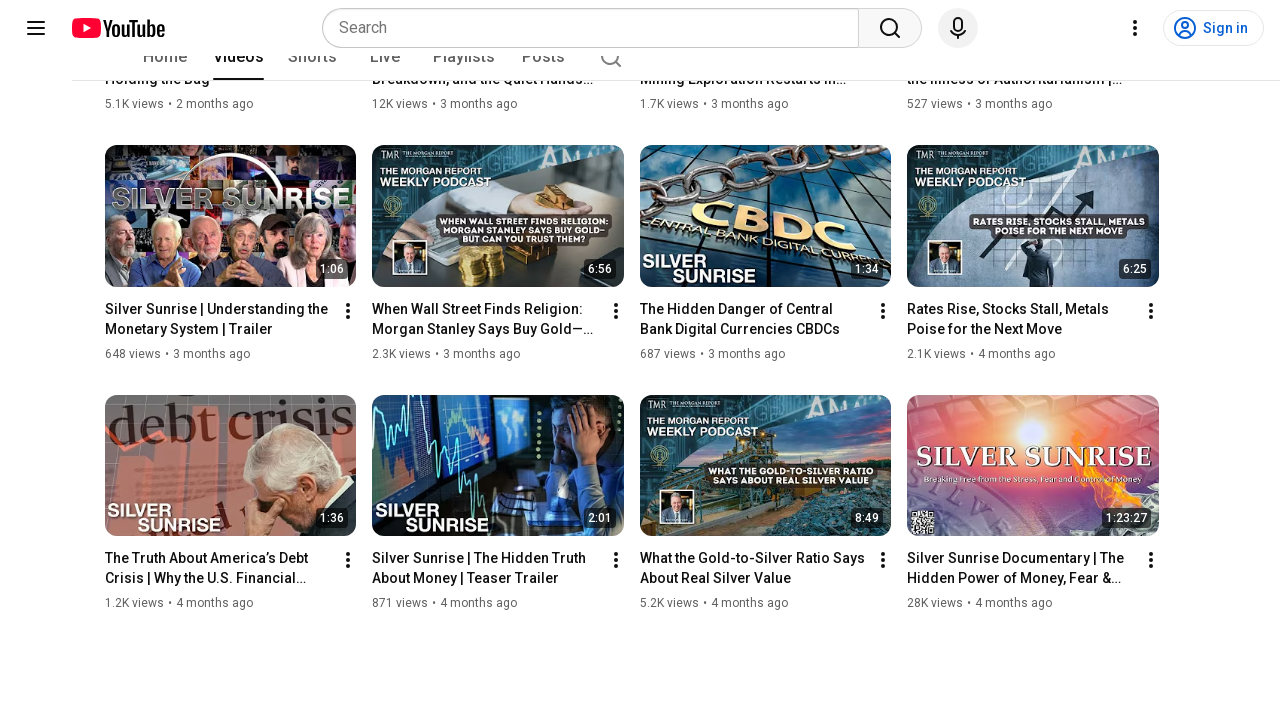

Scrolled to bottom again to load additional content
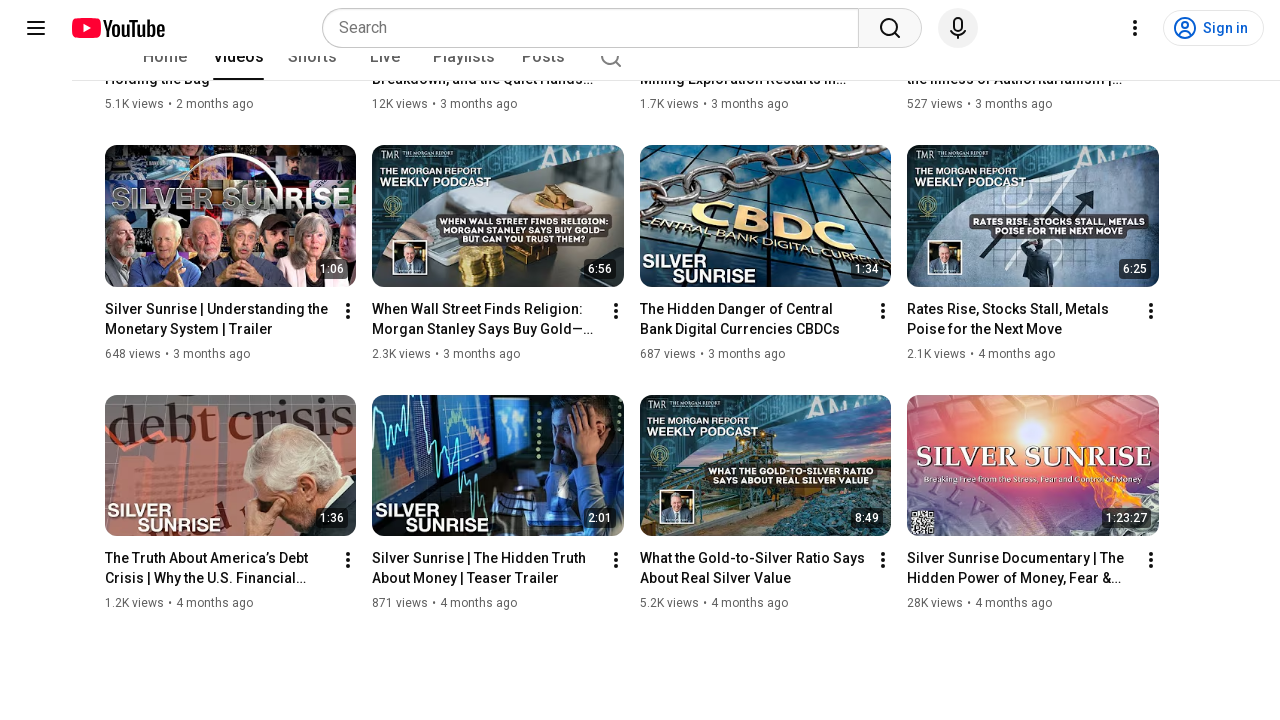

Waited 1.5 seconds for additional content to load
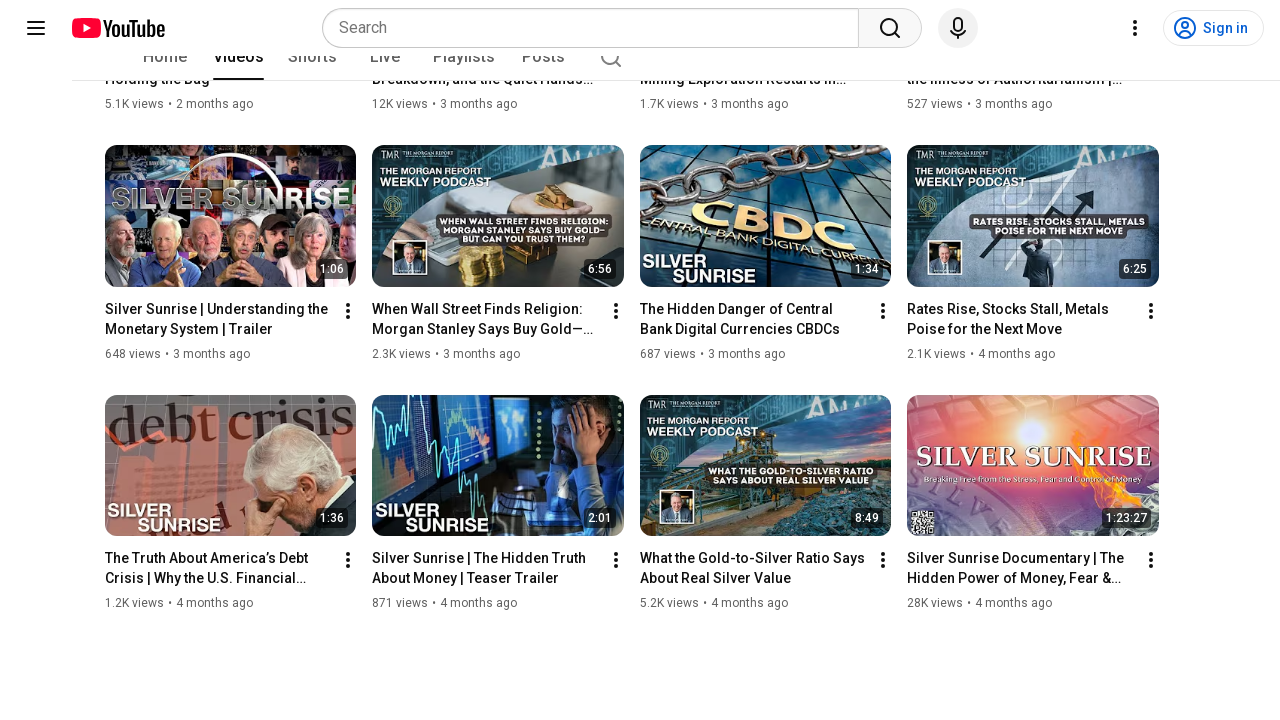

Verified video elements still present after scrolling
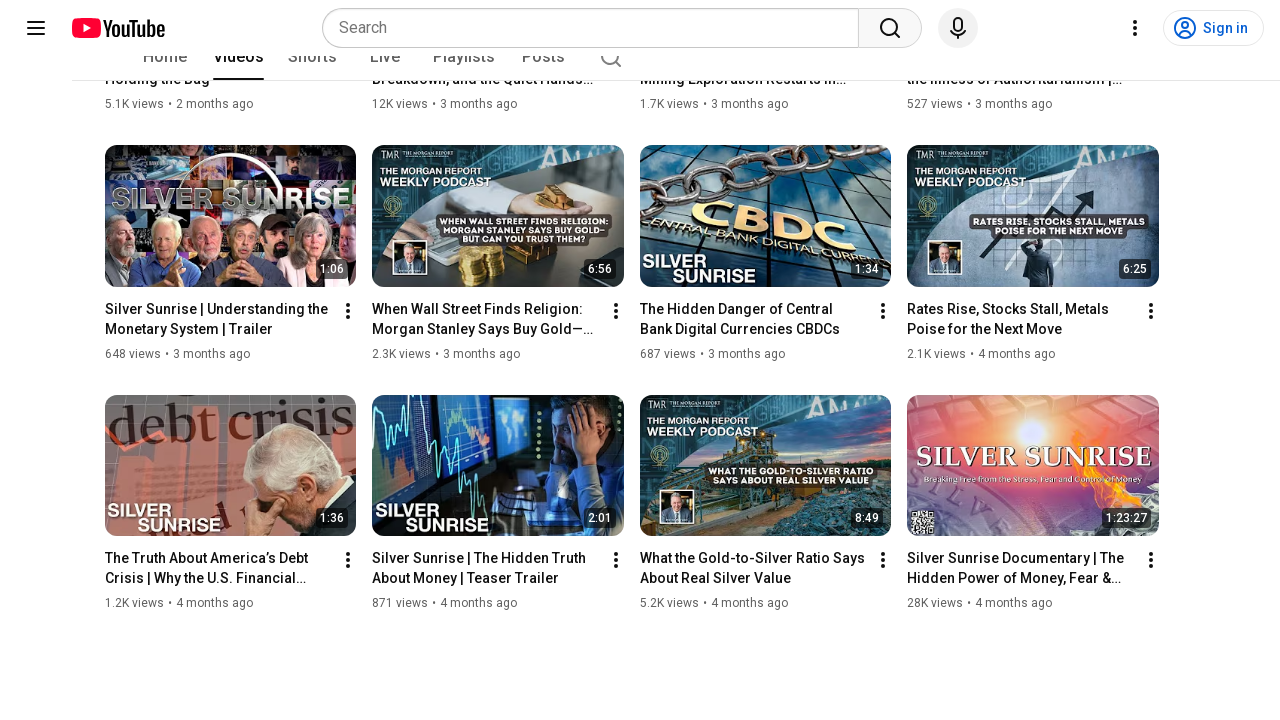

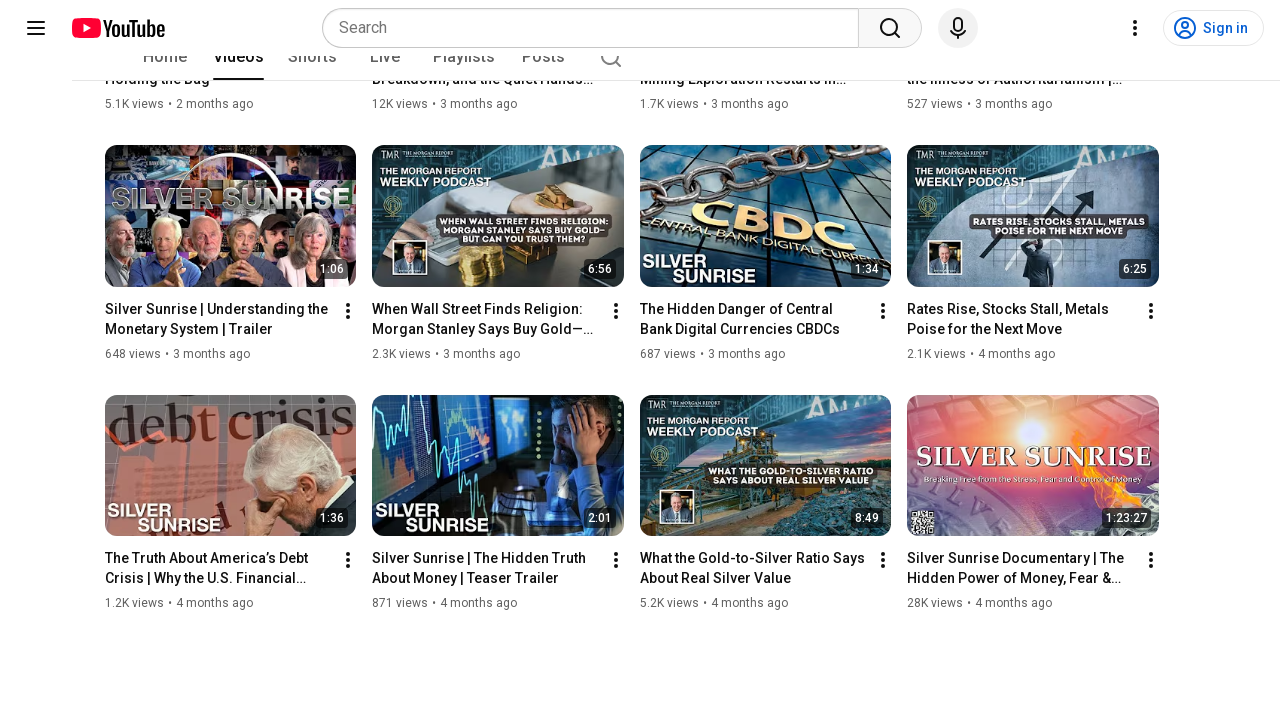